Tests drag and drop functionality using coordinates by dragging an element to specific x,y coordinates

Starting URL: http://jqueryui.com/resources/demos/droppable/default.html

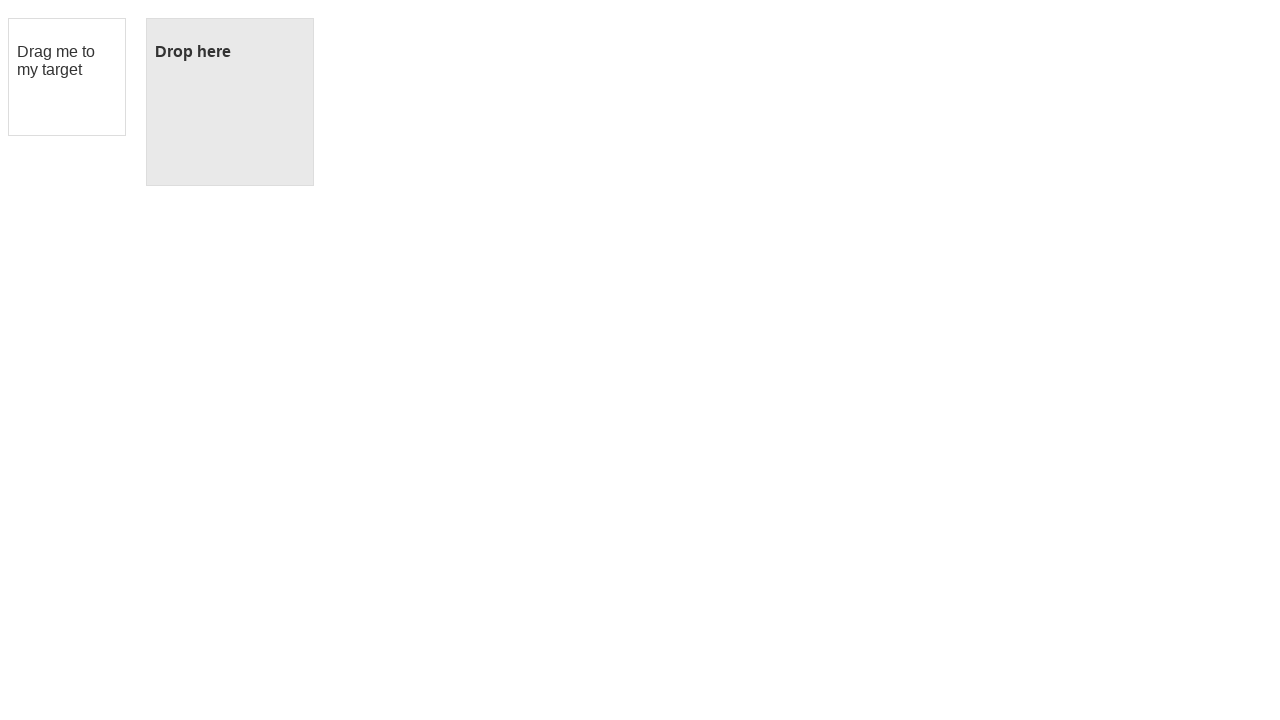

Located draggable element with id 'draggable'
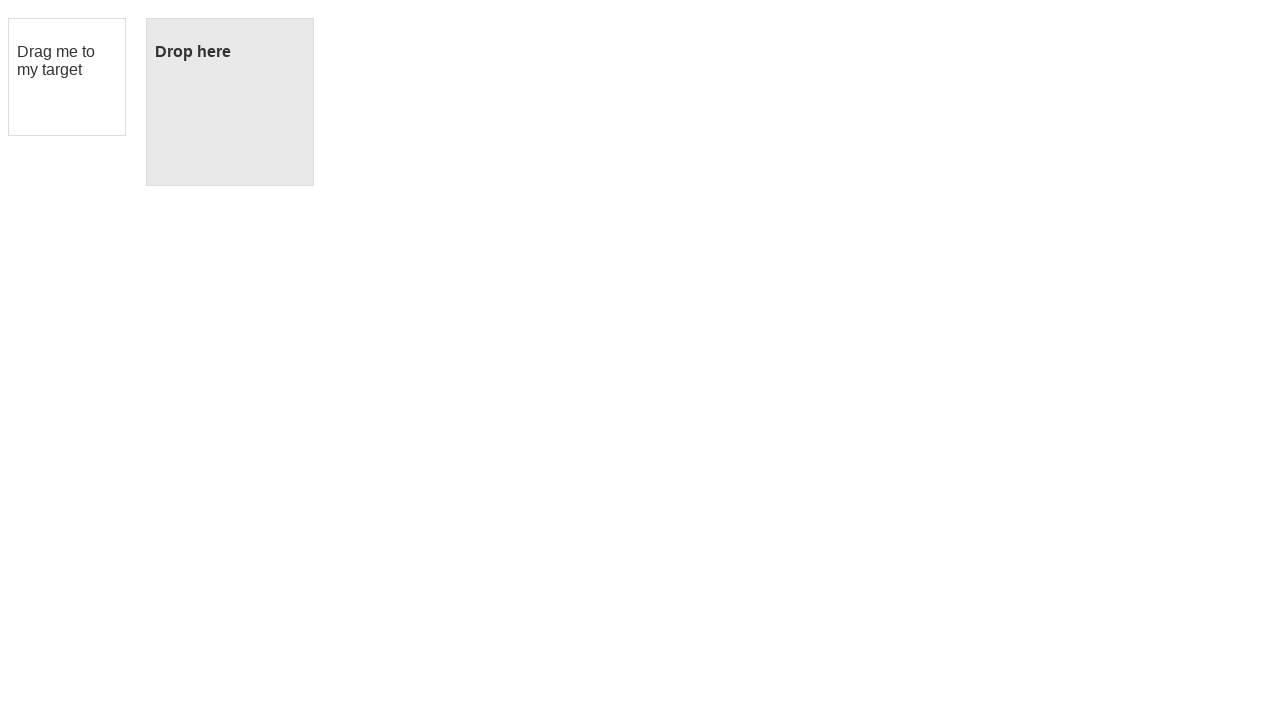

Located droppable element with id 'droppable'
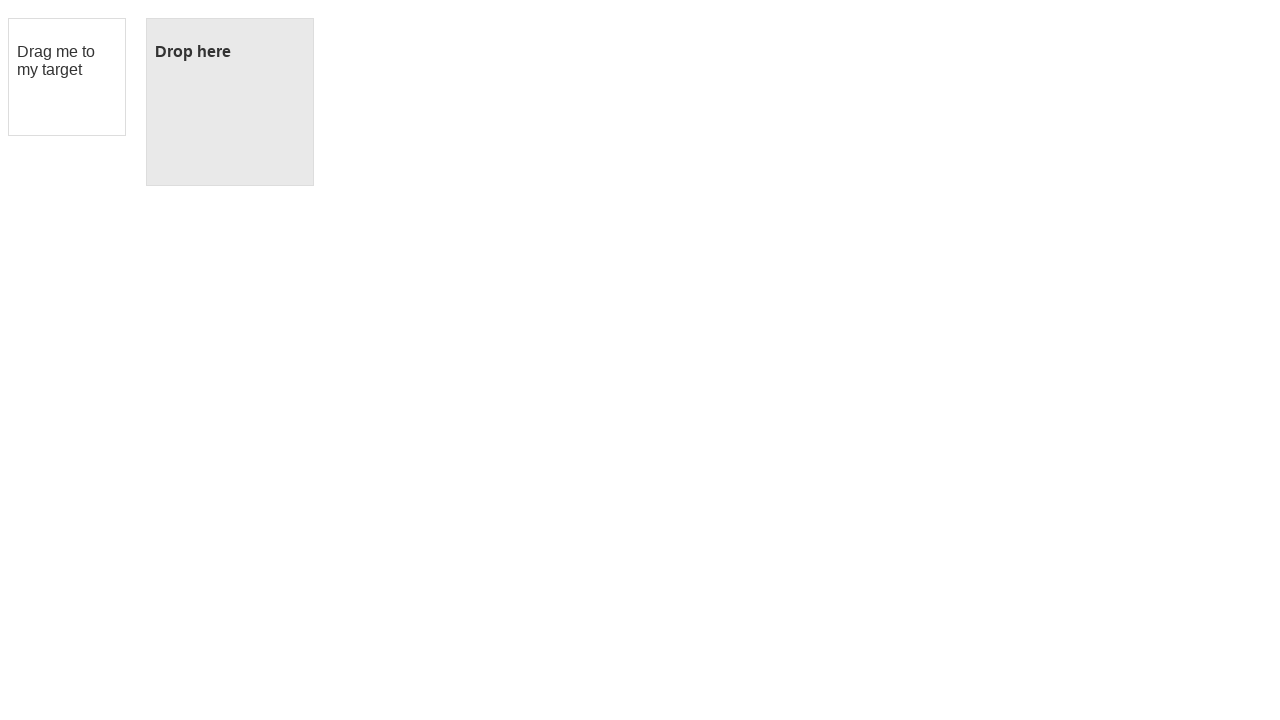

Retrieved bounding box coordinates of droppable element
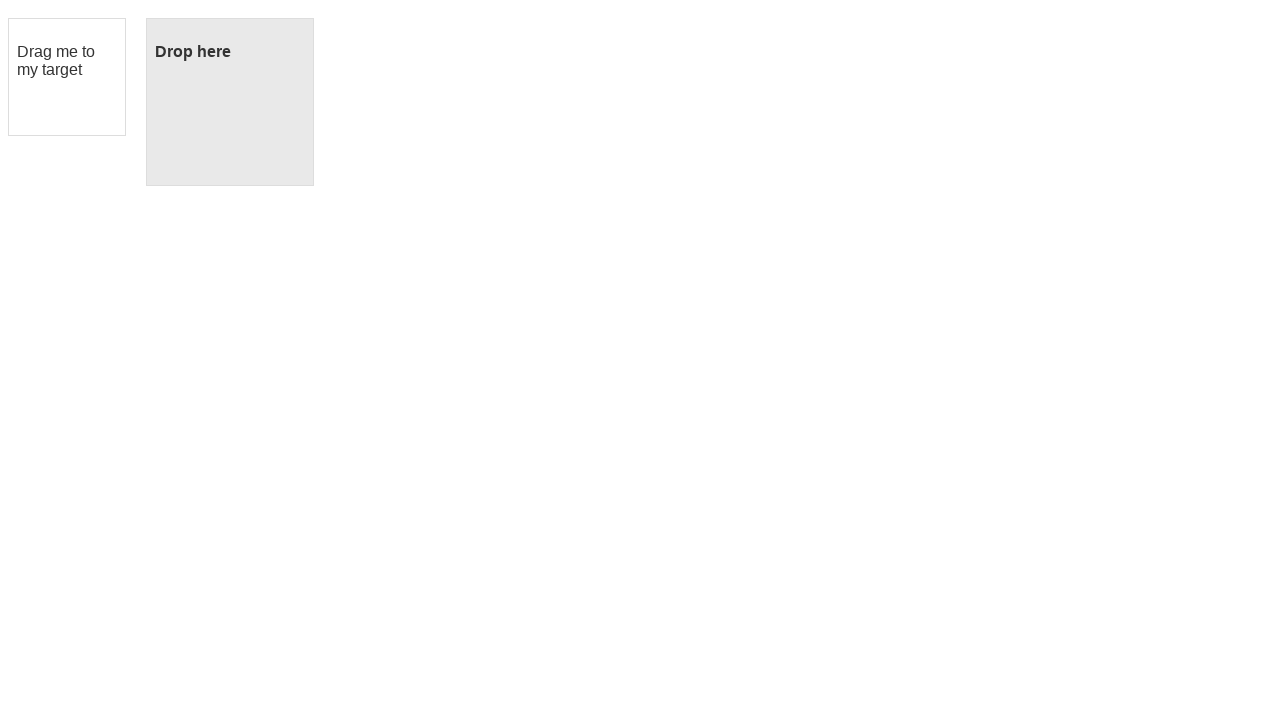

Dragged draggable element to droppable element at (230, 102)
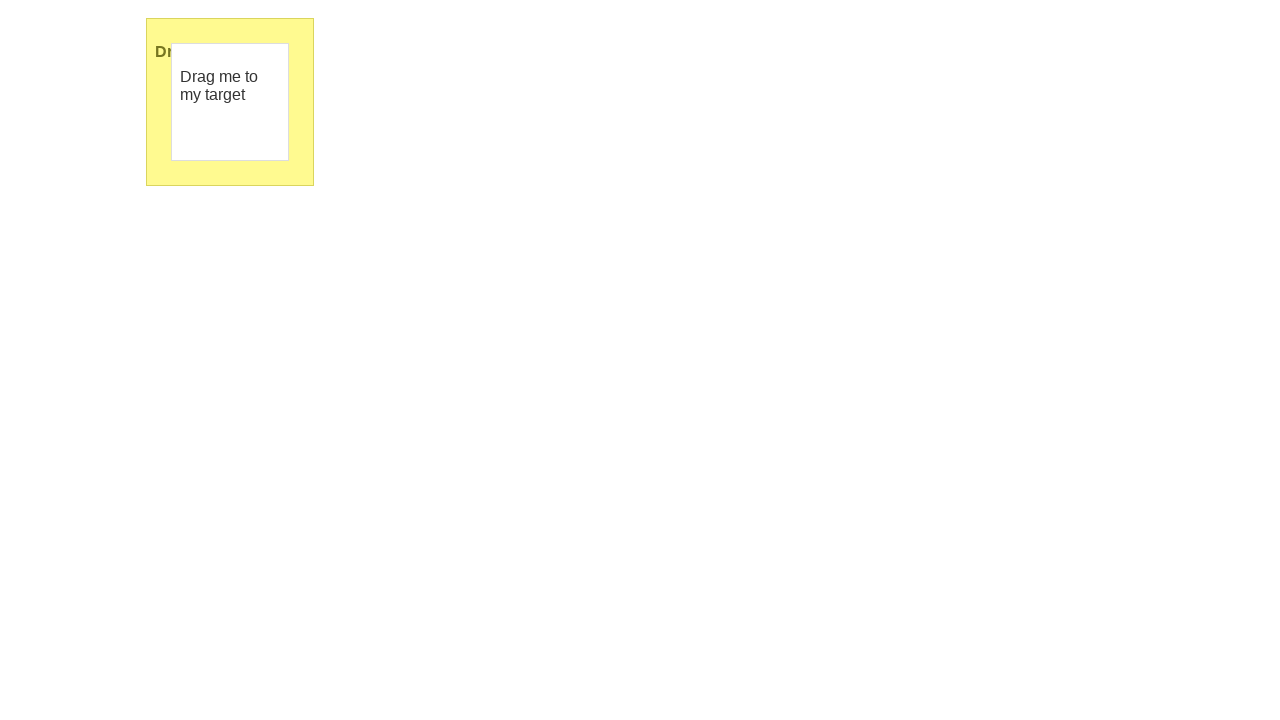

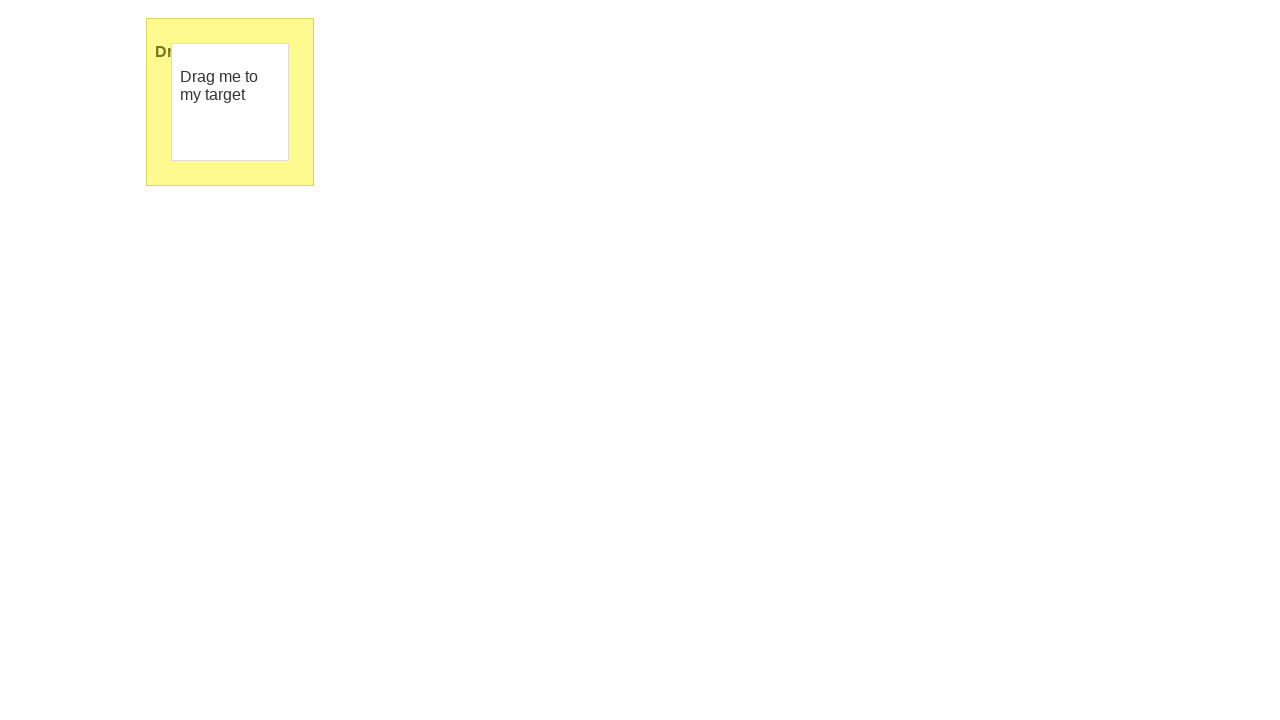